Tests file download functionality by navigating to a form page and clicking the download link/button.

Starting URL: https://seleniumui.moderntester.pl/form.php

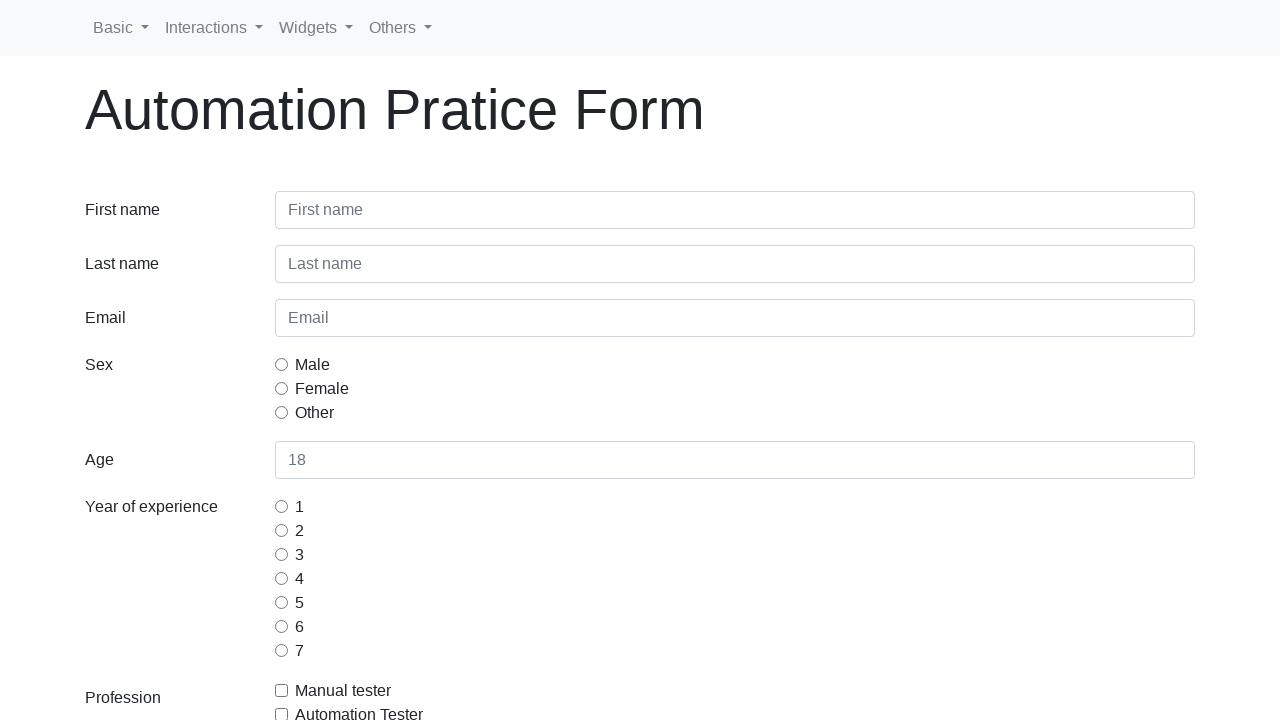

Navigated to form page
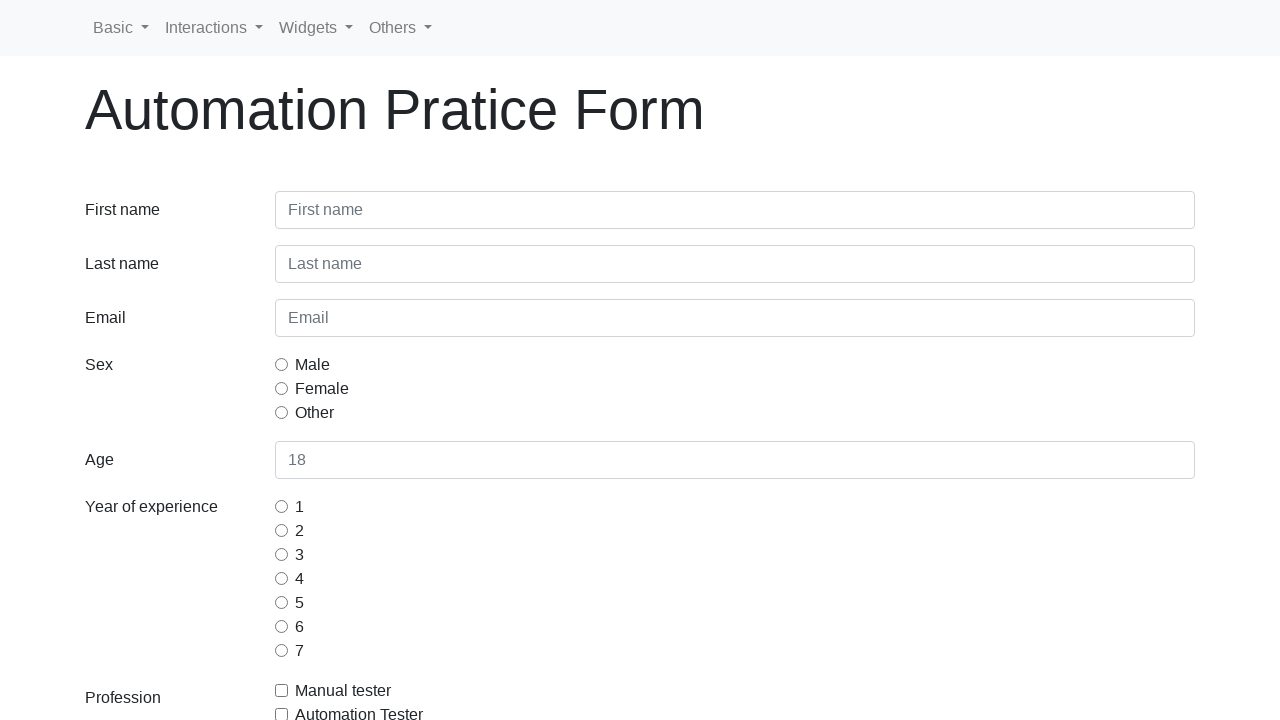

Clicked download link/button at (197, 535) on .col-sm-12 a
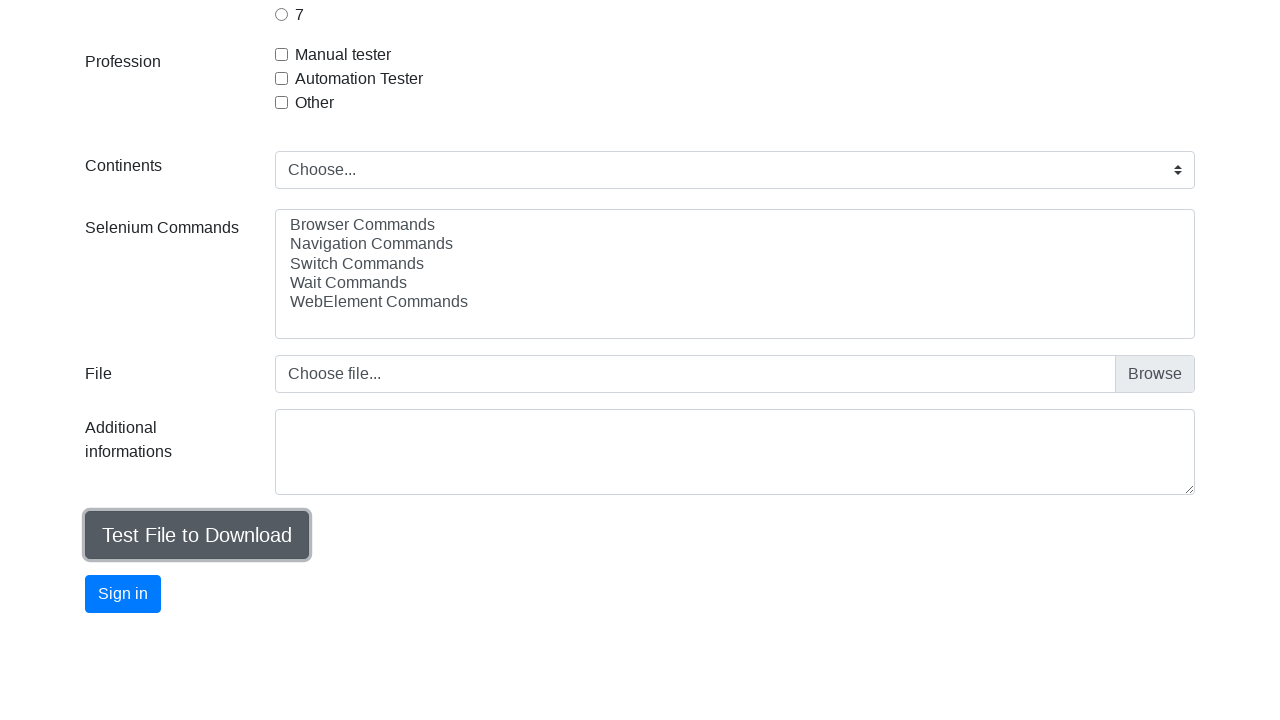

Waited 2 seconds for download to initiate
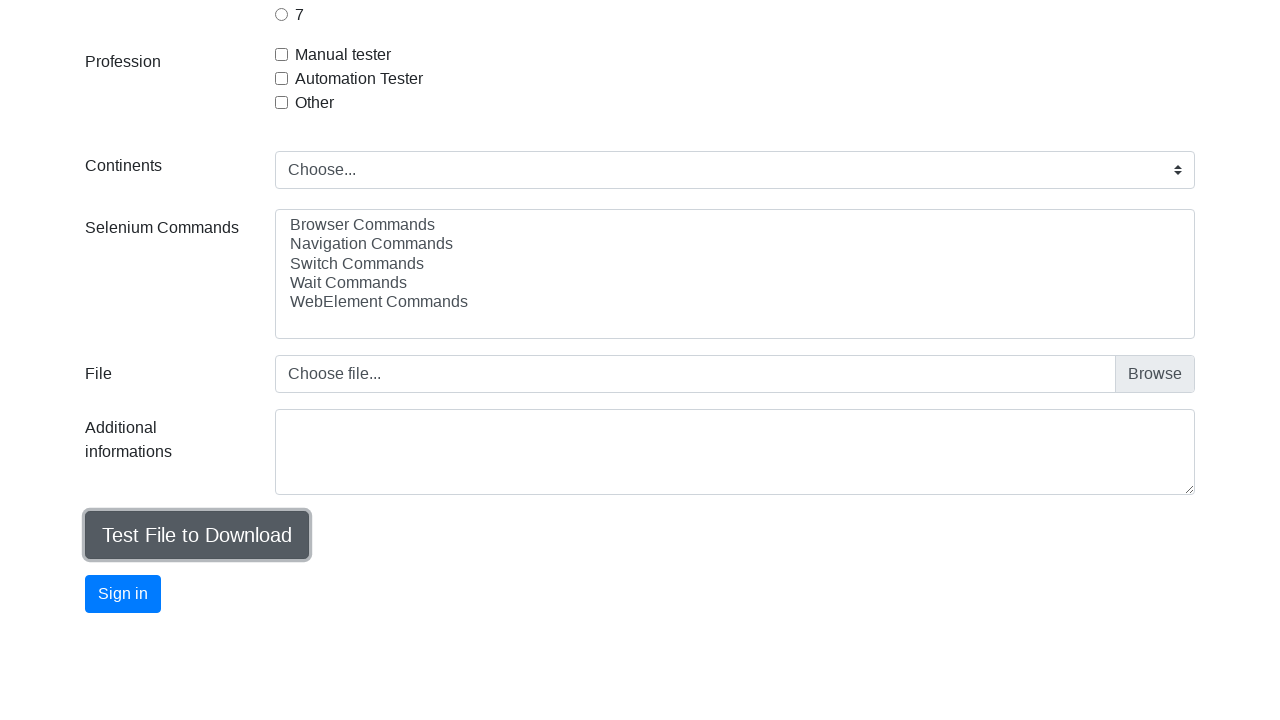

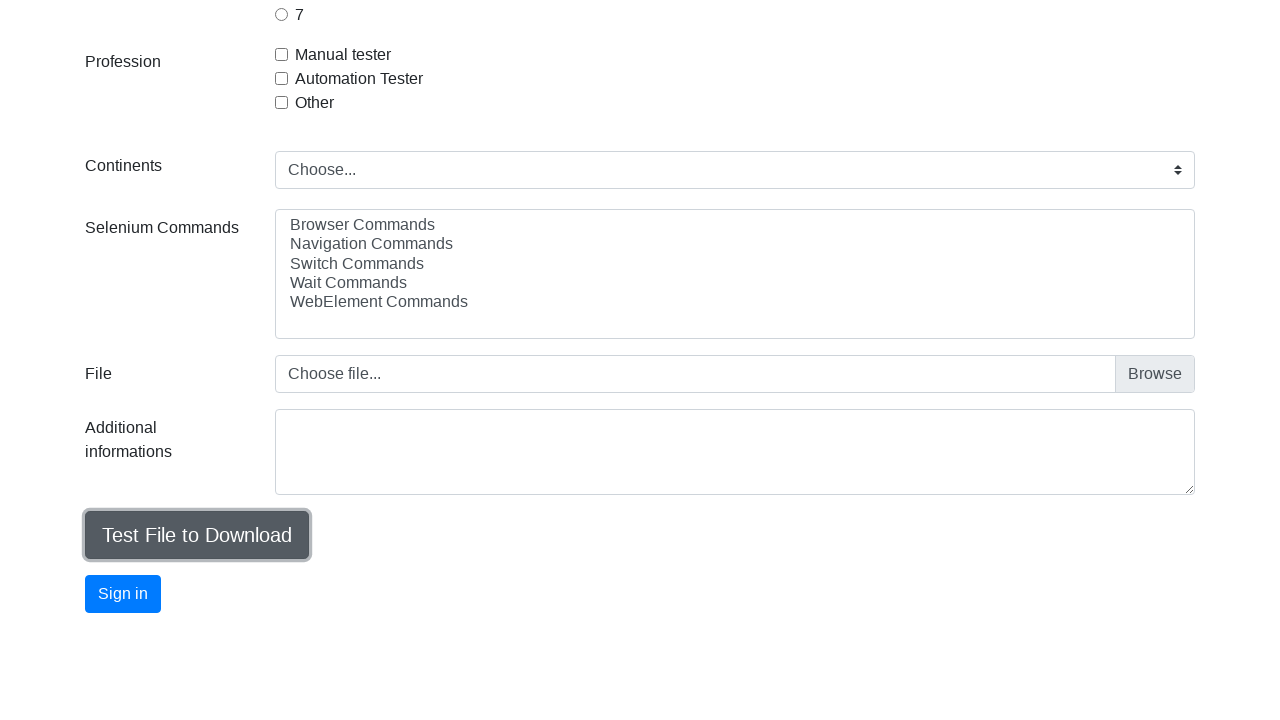